Tests the search functionality on a real estate website by selecting a city from a dropdown, entering a location in the search field, and submitting the search form.

Starting URL: https://realtyassistant.in/

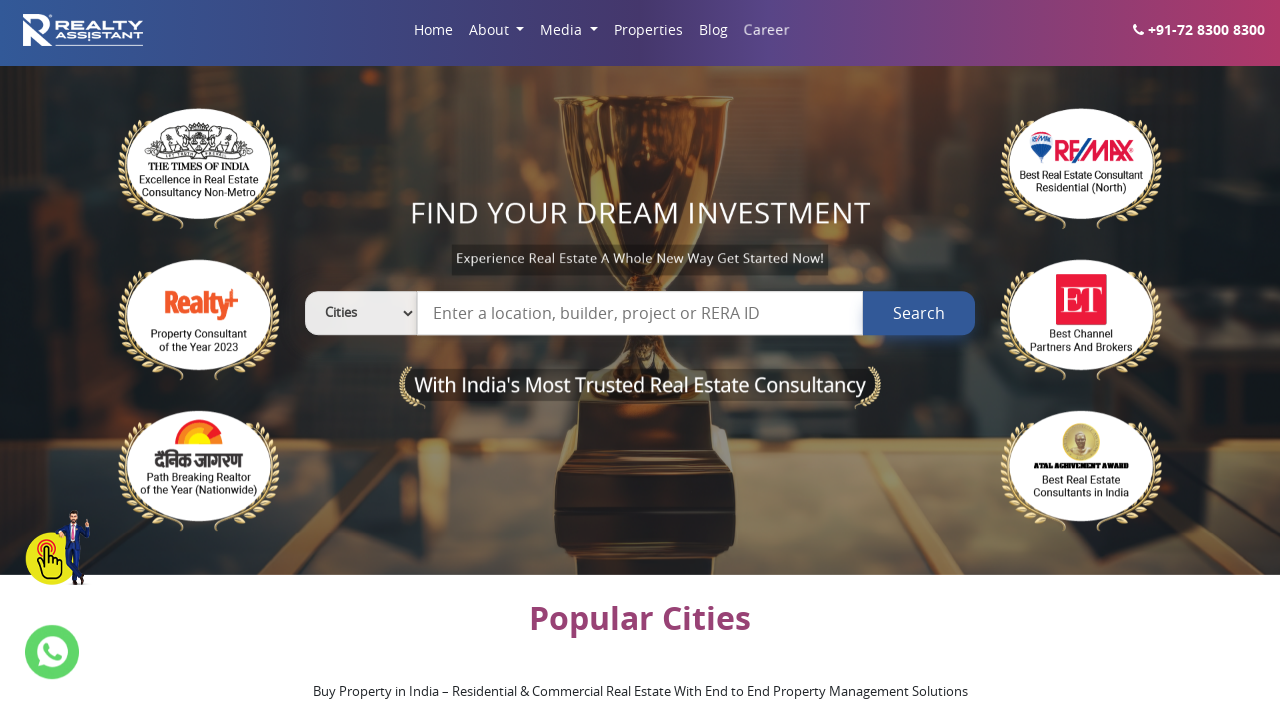

Clicked on the cities dropdown at (361, 313) on #cities
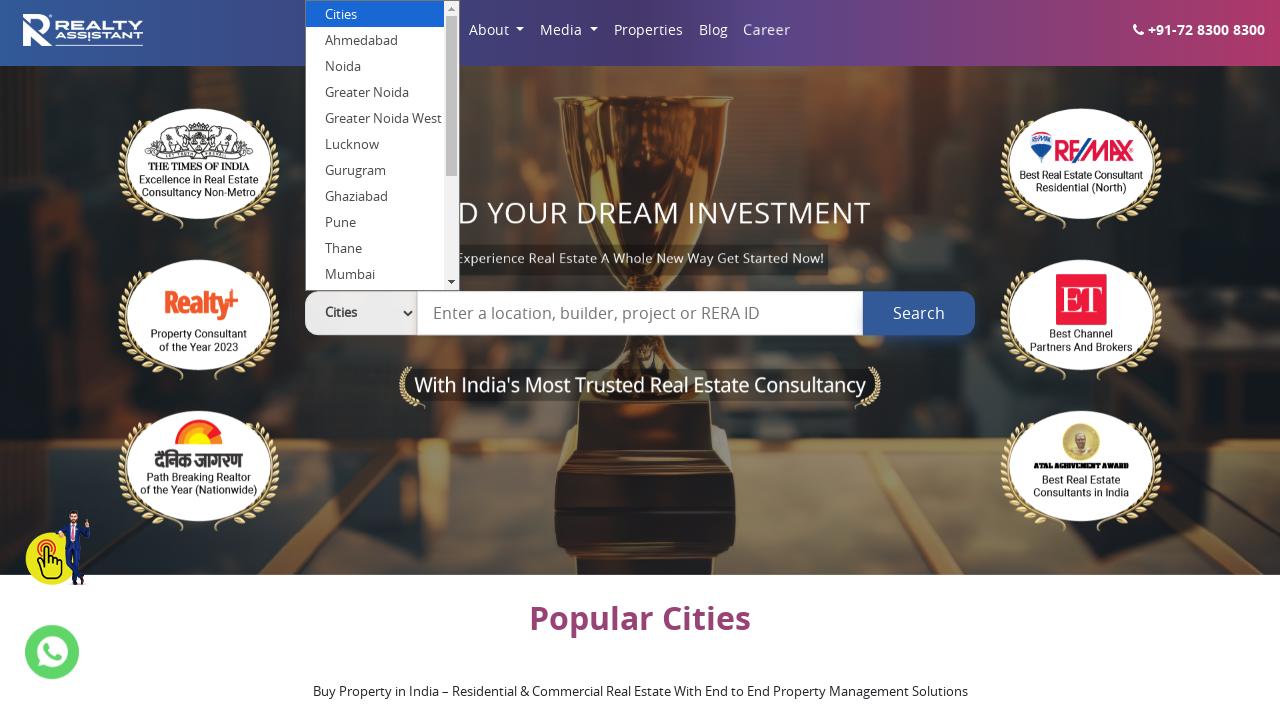

Selected 'Noida' from the cities dropdown on #cities
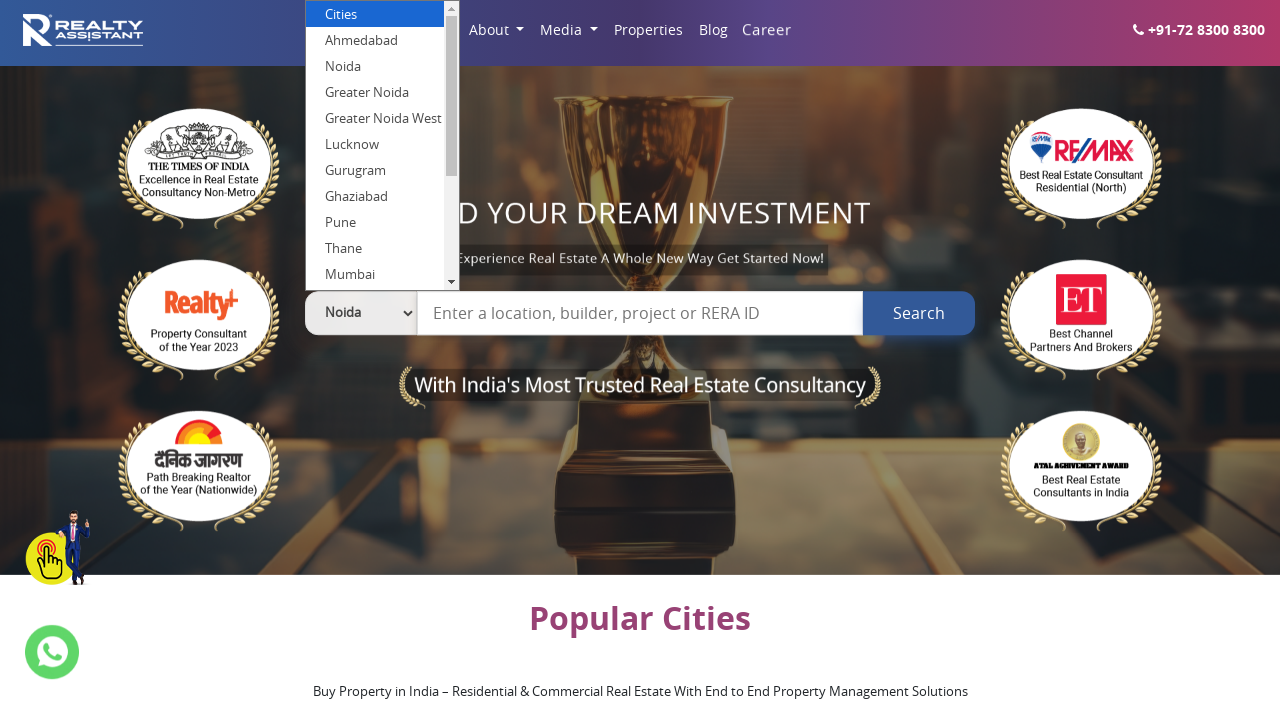

Clicked on the search input field at (640, 313) on .col-md-8 > input
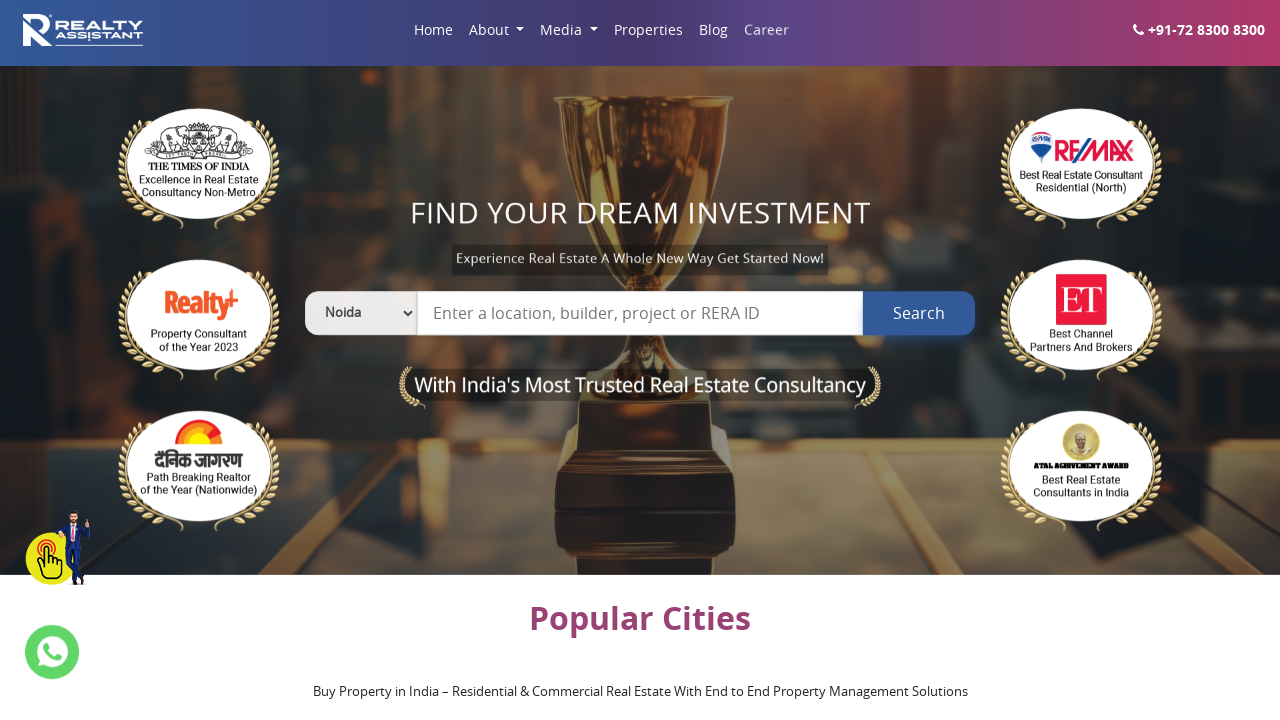

Entered 'sector 150' in the search input field on .col-md-8 > input
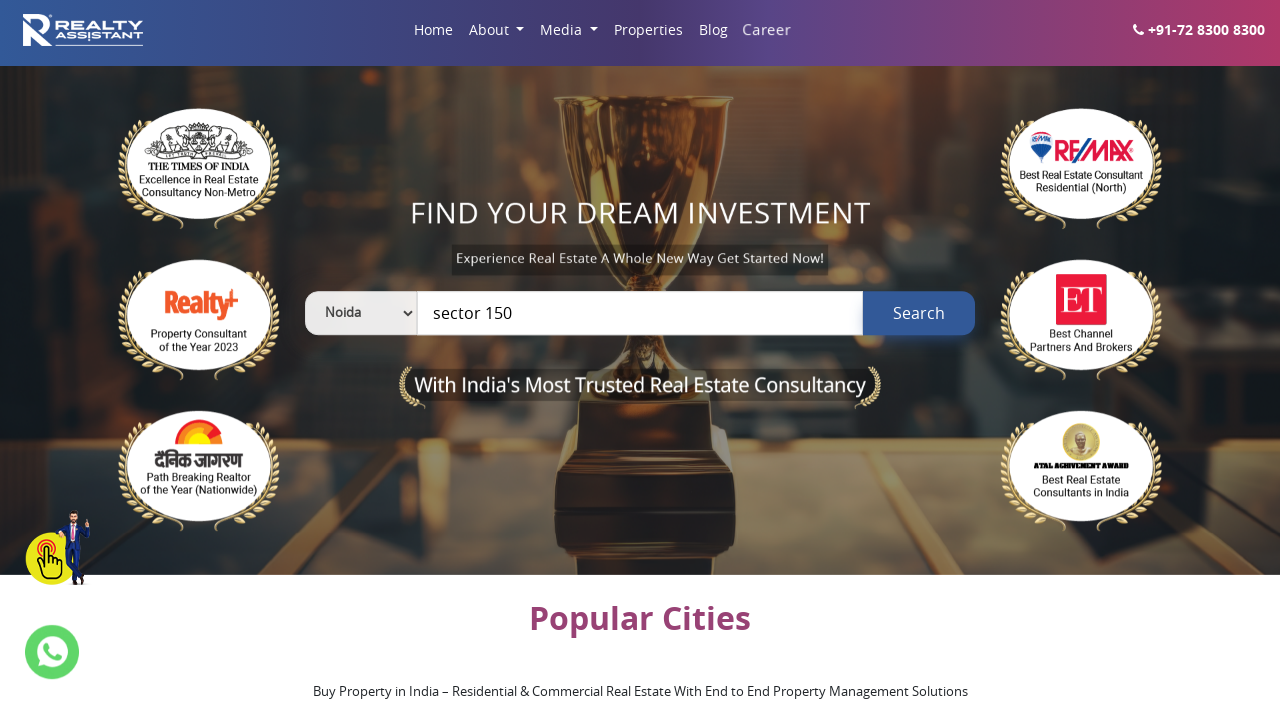

Clicked the submit button to search for properties at (919, 313) on input[name='submit']
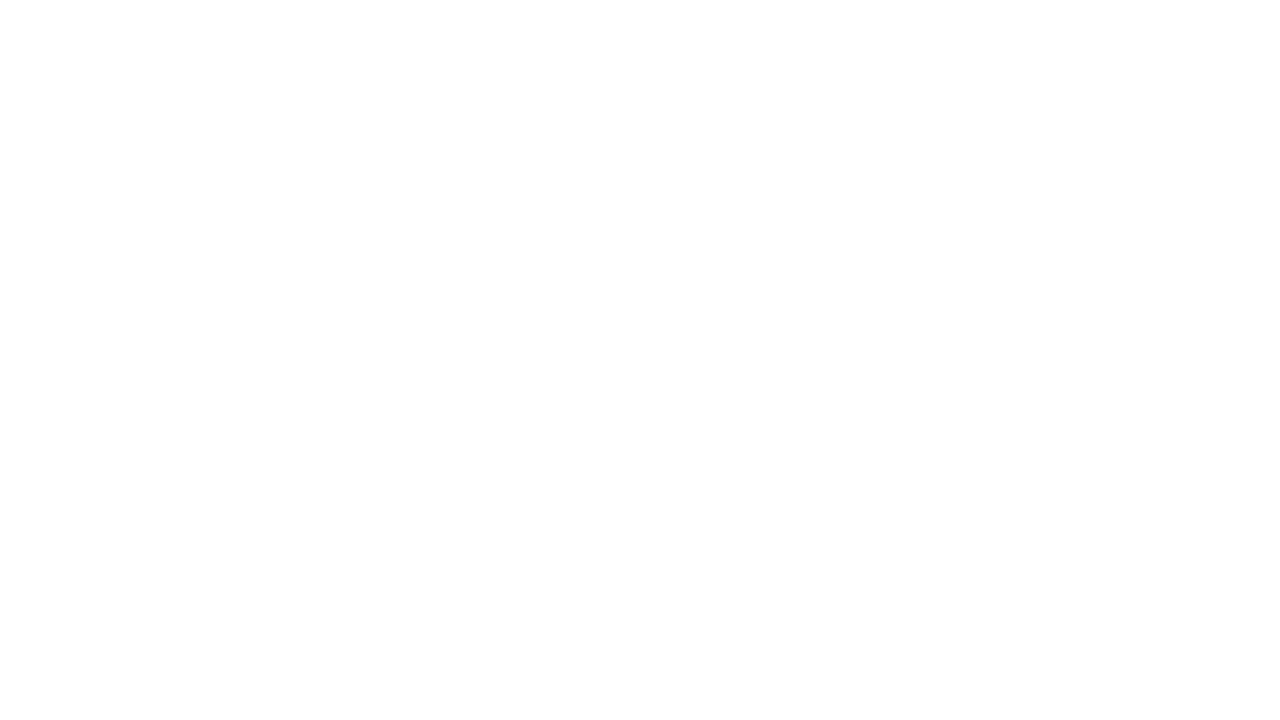

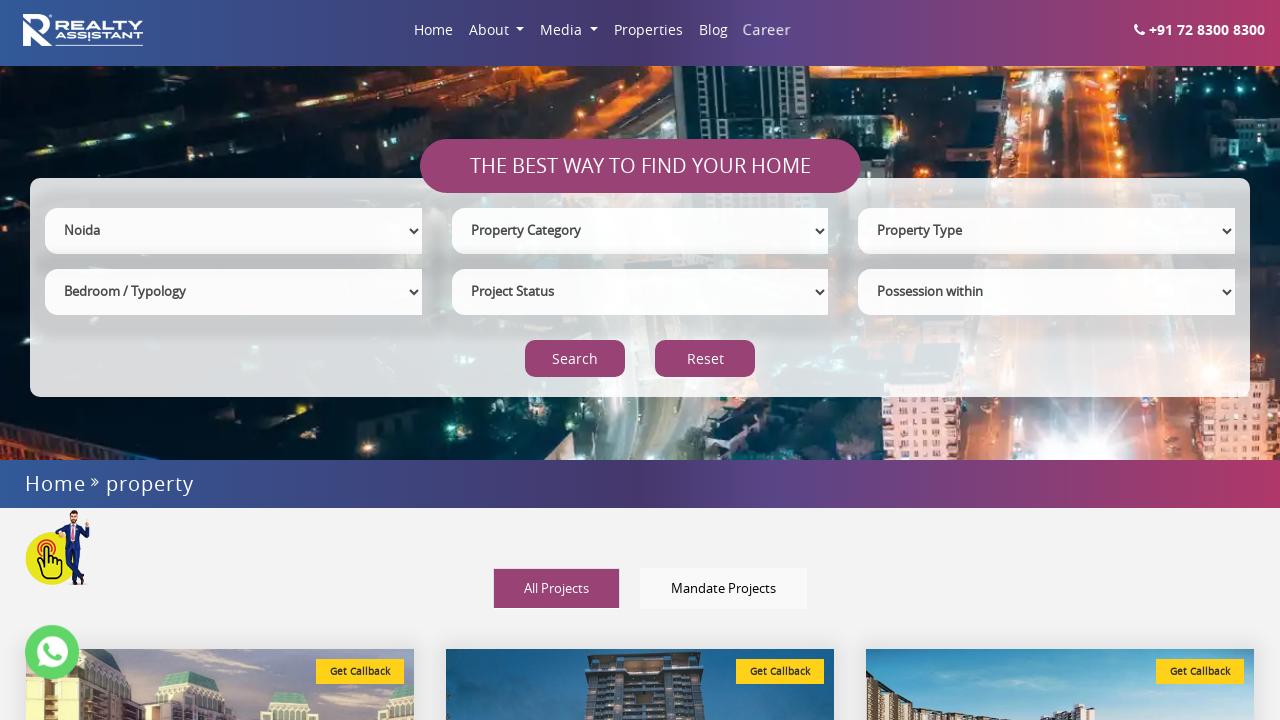